Tests the Automation Exercise website by verifying the number of links on the page, clicking on the Products link, and checking if a special offer banner is displayed

Starting URL: https://www.automationexercise.com/

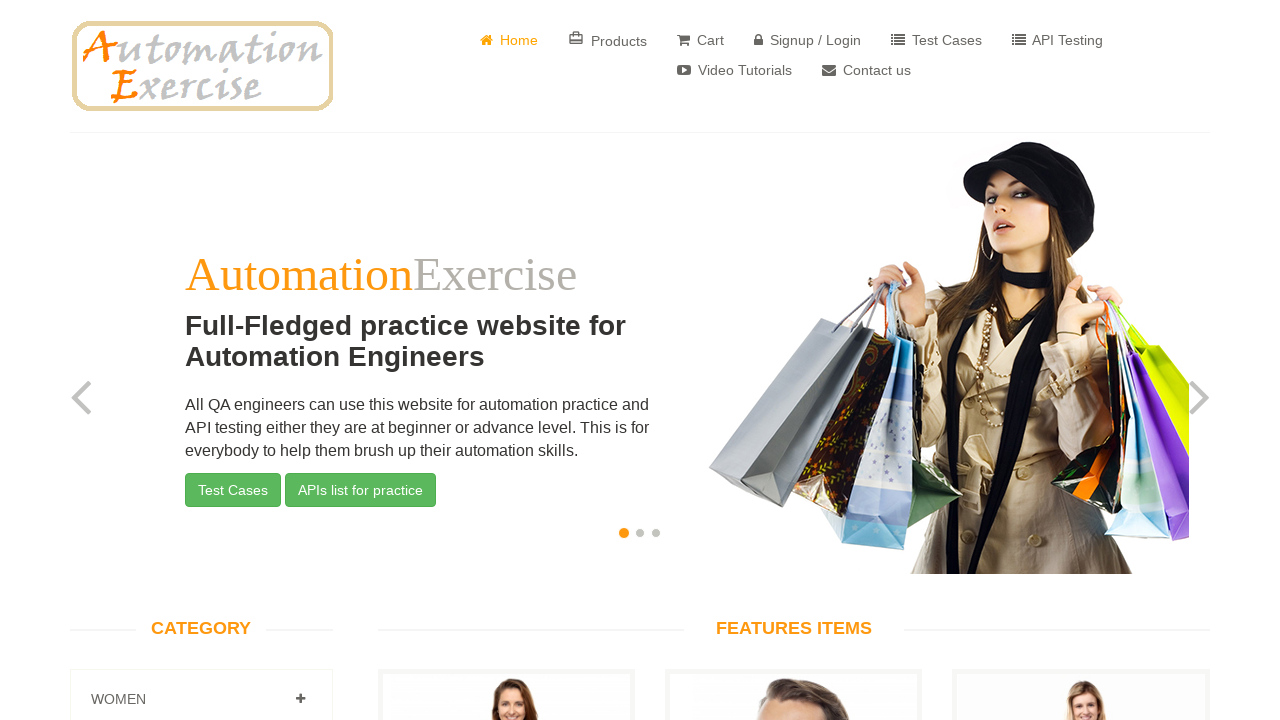

Retrieved all links on the page
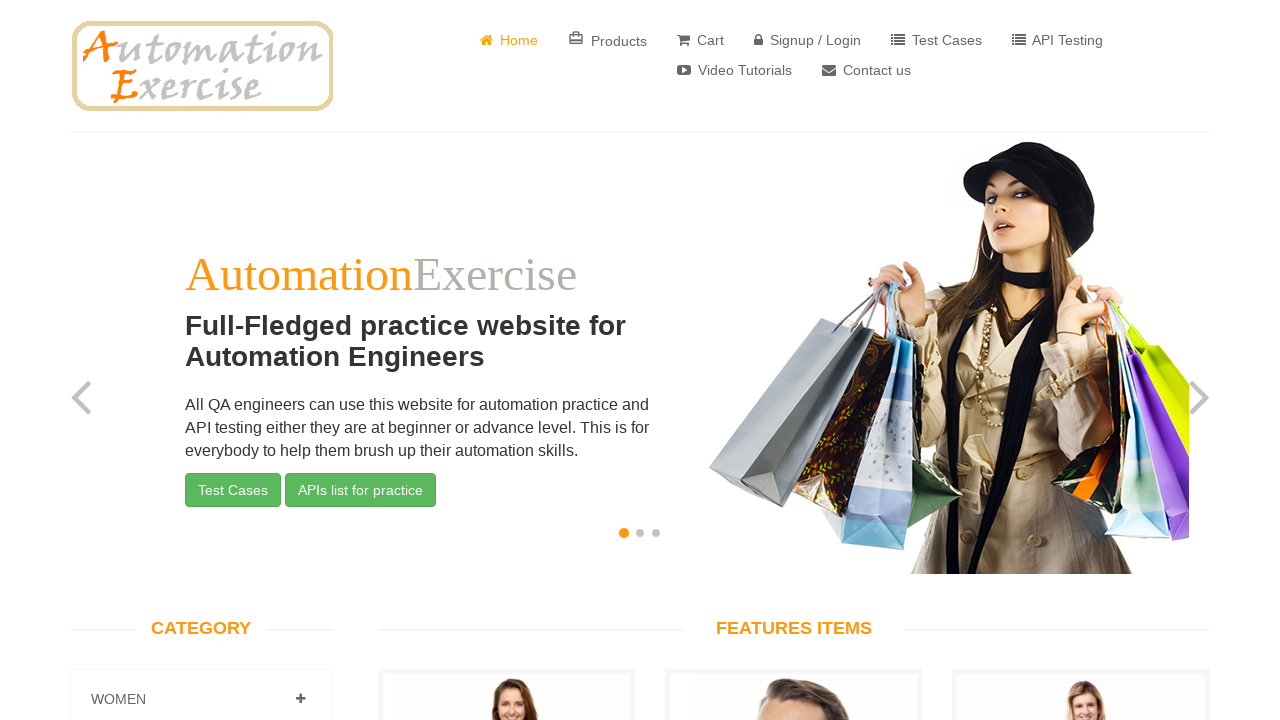

Verified link count: expected 147, found 147
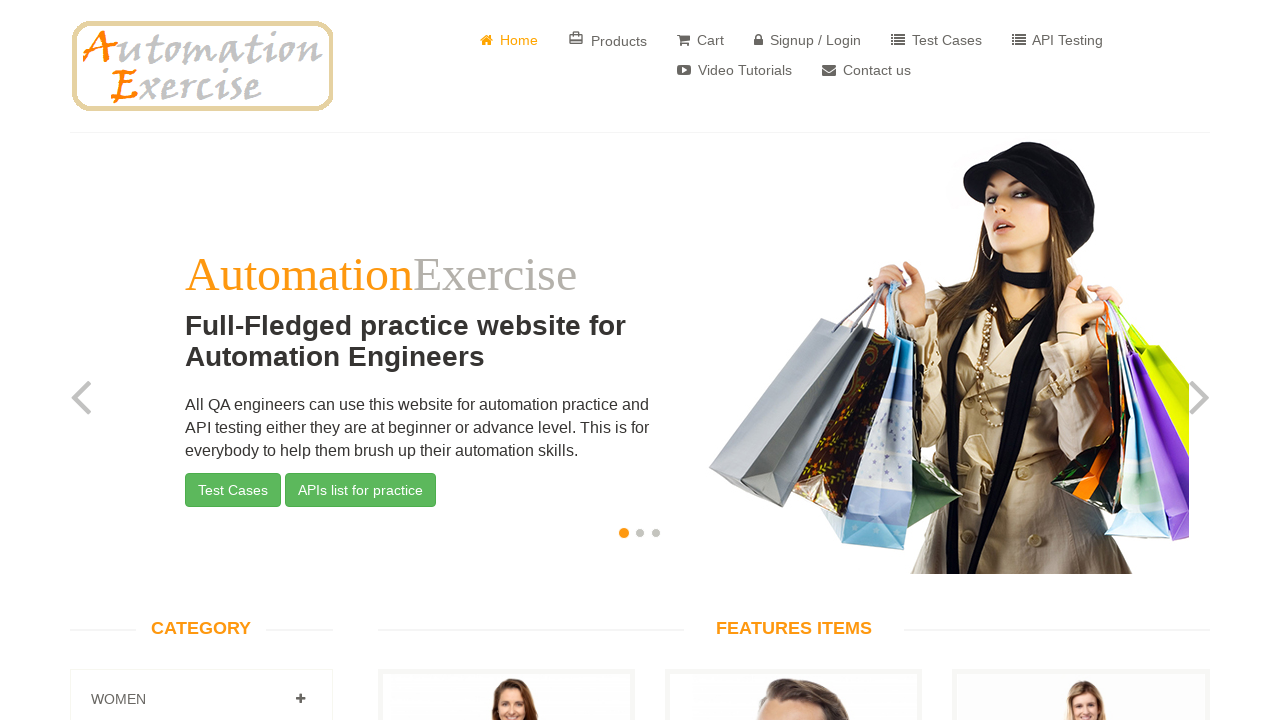

Clicked on Products link at (608, 40) on a:has-text('Products')
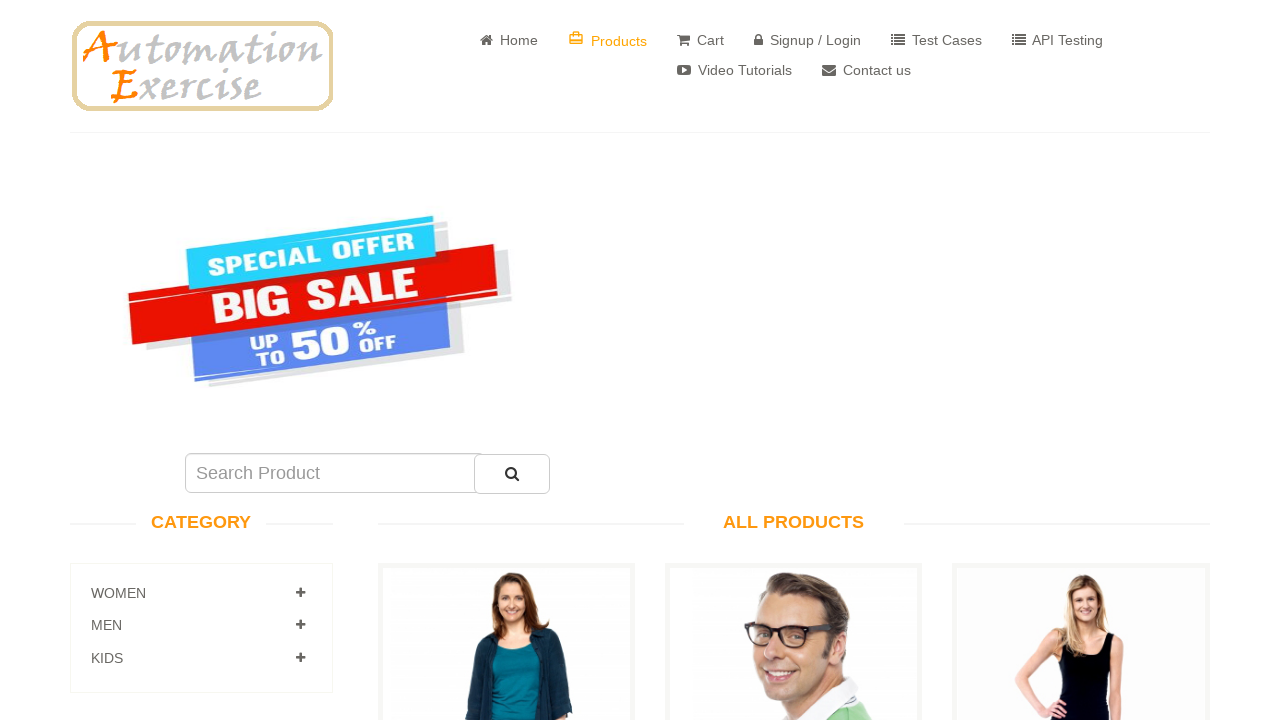

Waited for special offer image to load
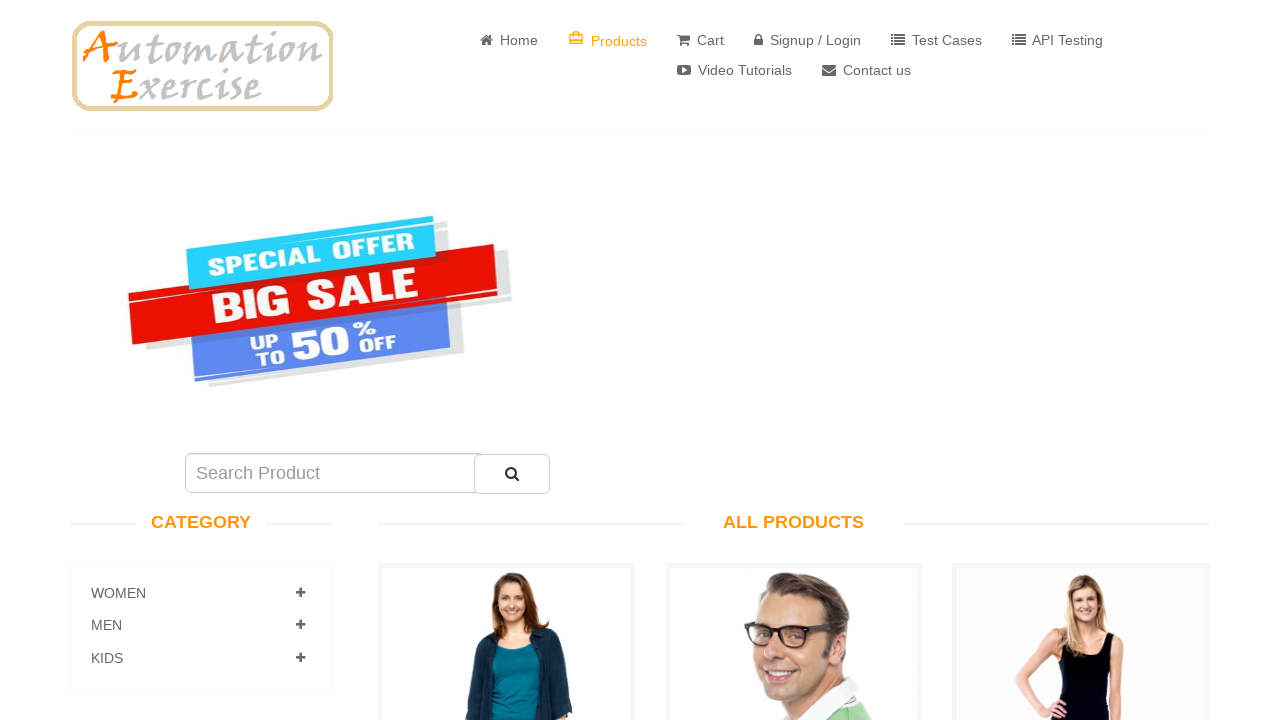

Verified special offer visibility: True
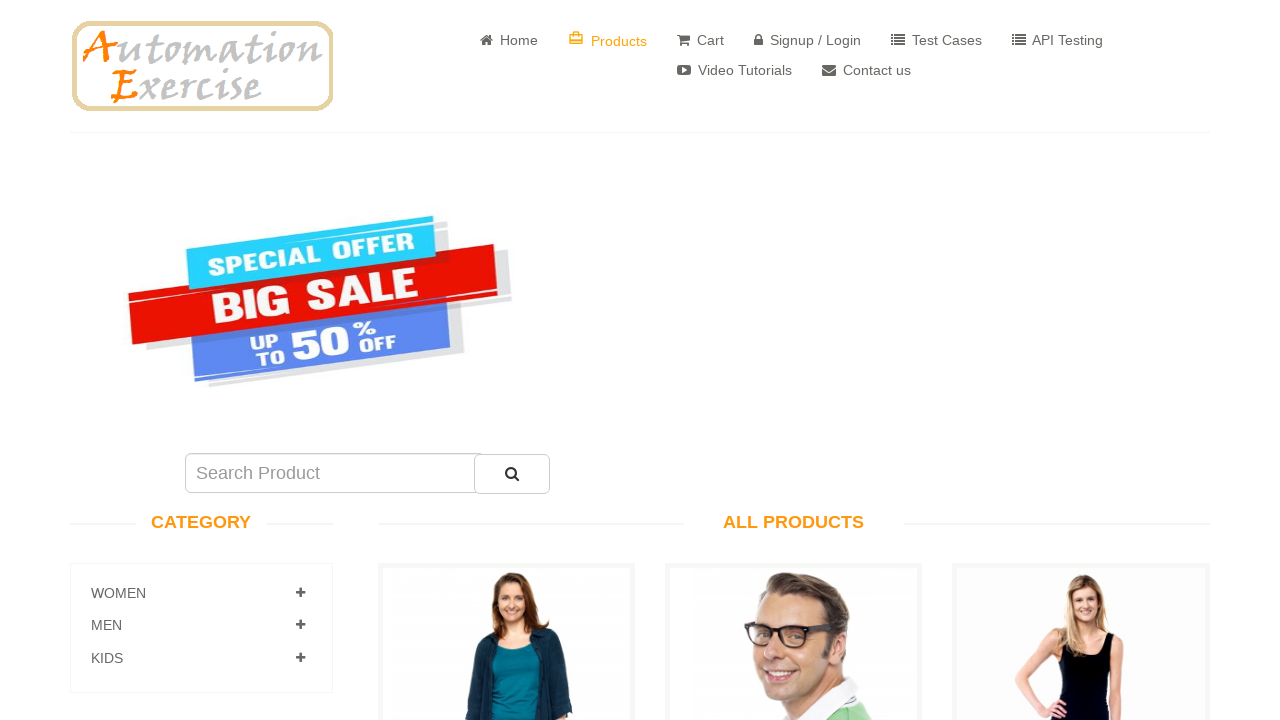

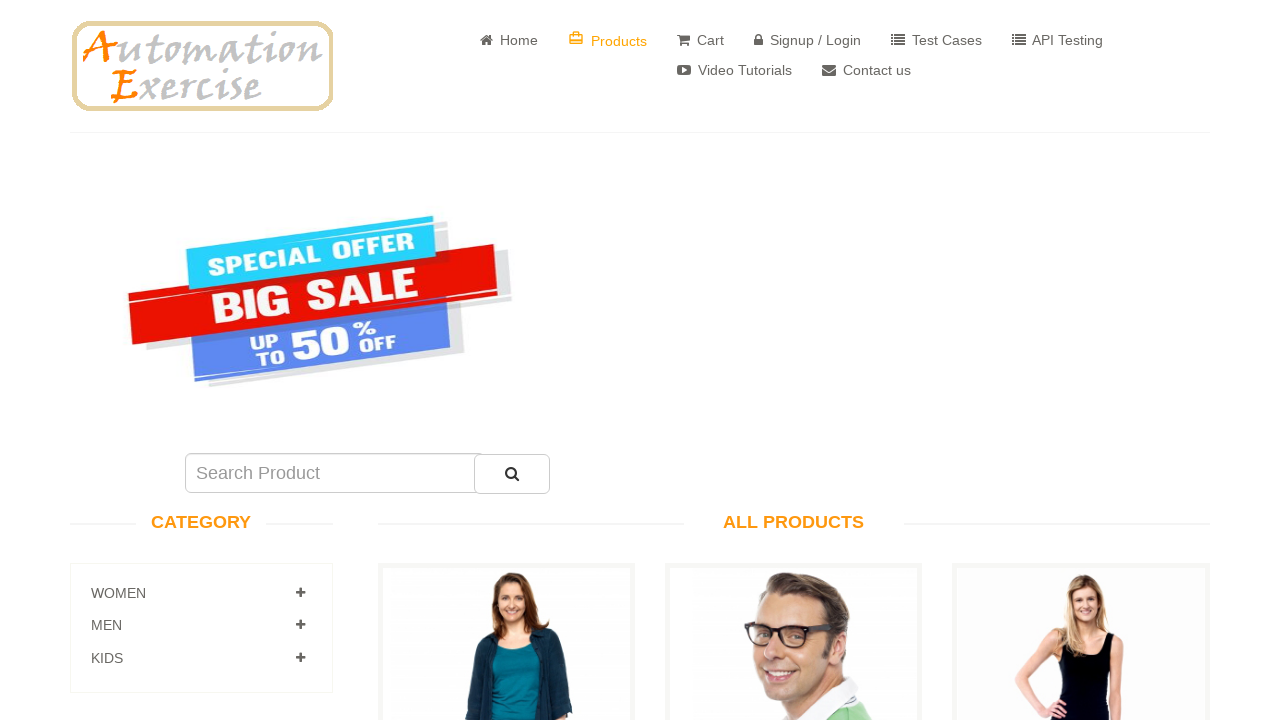